Tests JavaScript confirm alert functionality by clicking a button that triggers a JS Confirm dialog, dismissing it (clicking Cancel), and verifying the result.

Starting URL: https://automationfc.github.io/basic-form/index.html

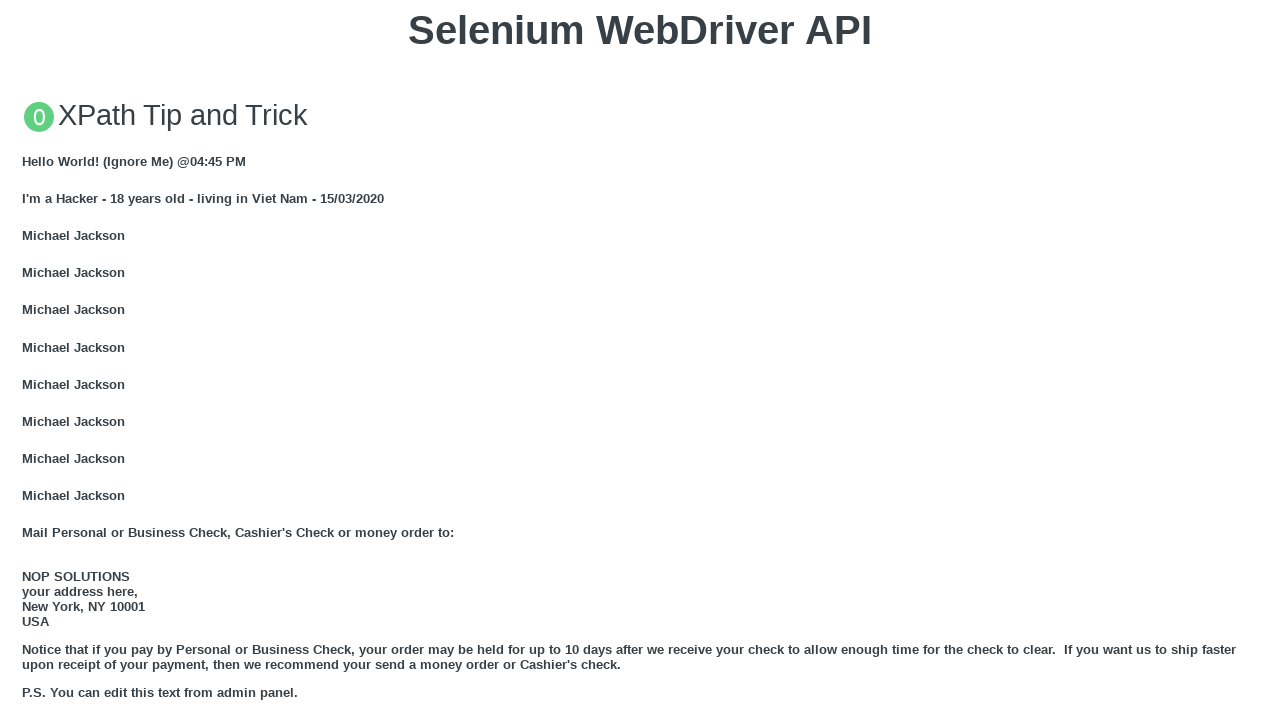

Set up dialog handler to dismiss confirm dialog
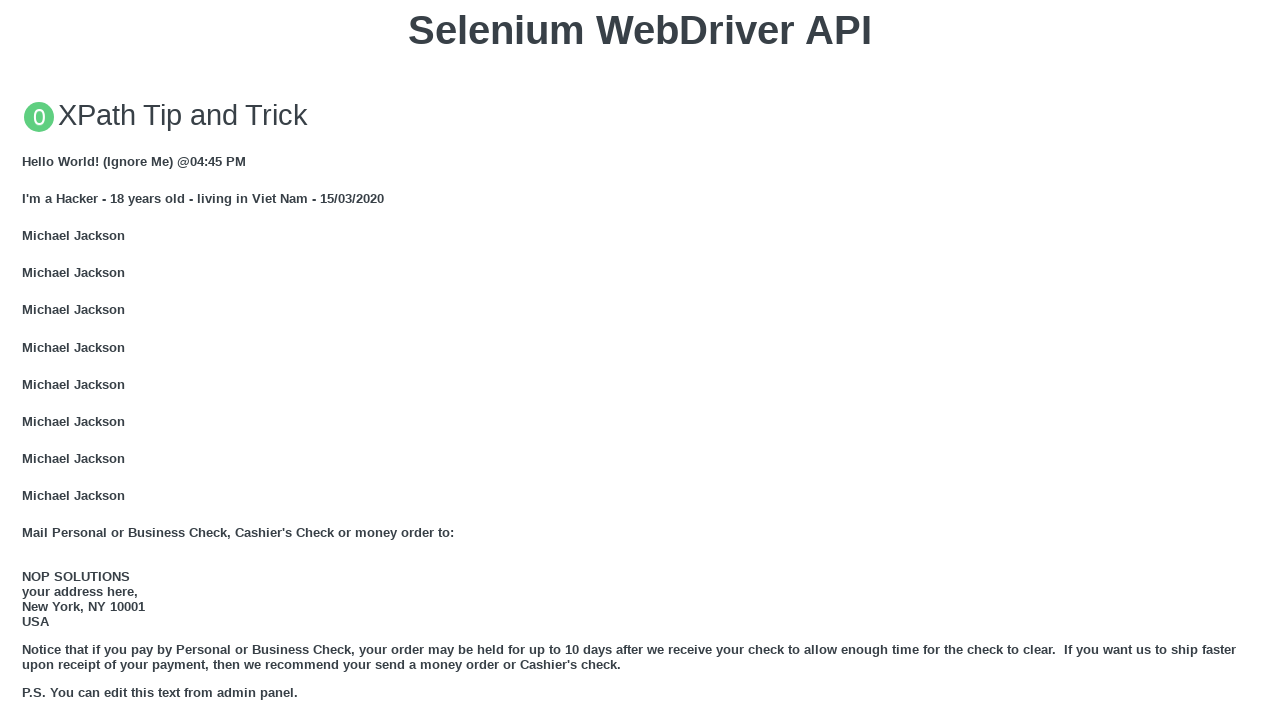

Clicked button to trigger JS Confirm dialog at (640, 360) on xpath=//button[text()='Click for JS Confirm']
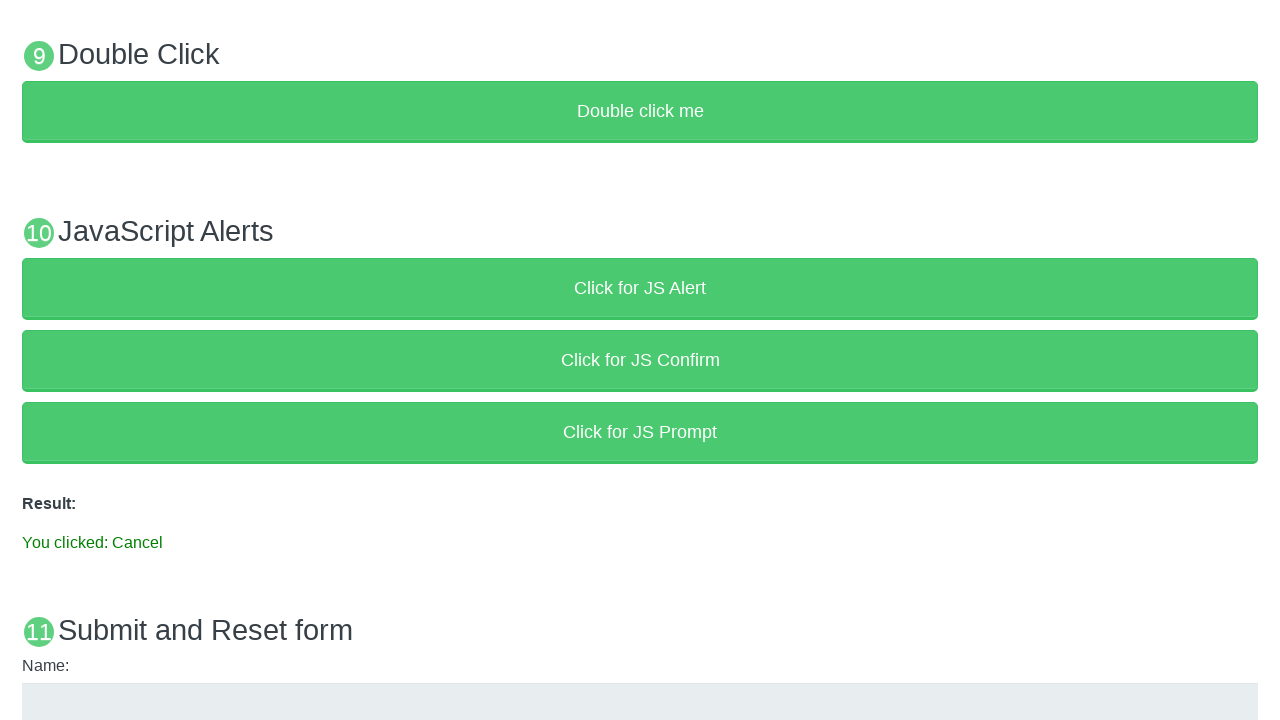

Result message displayed after dismissing confirm dialog
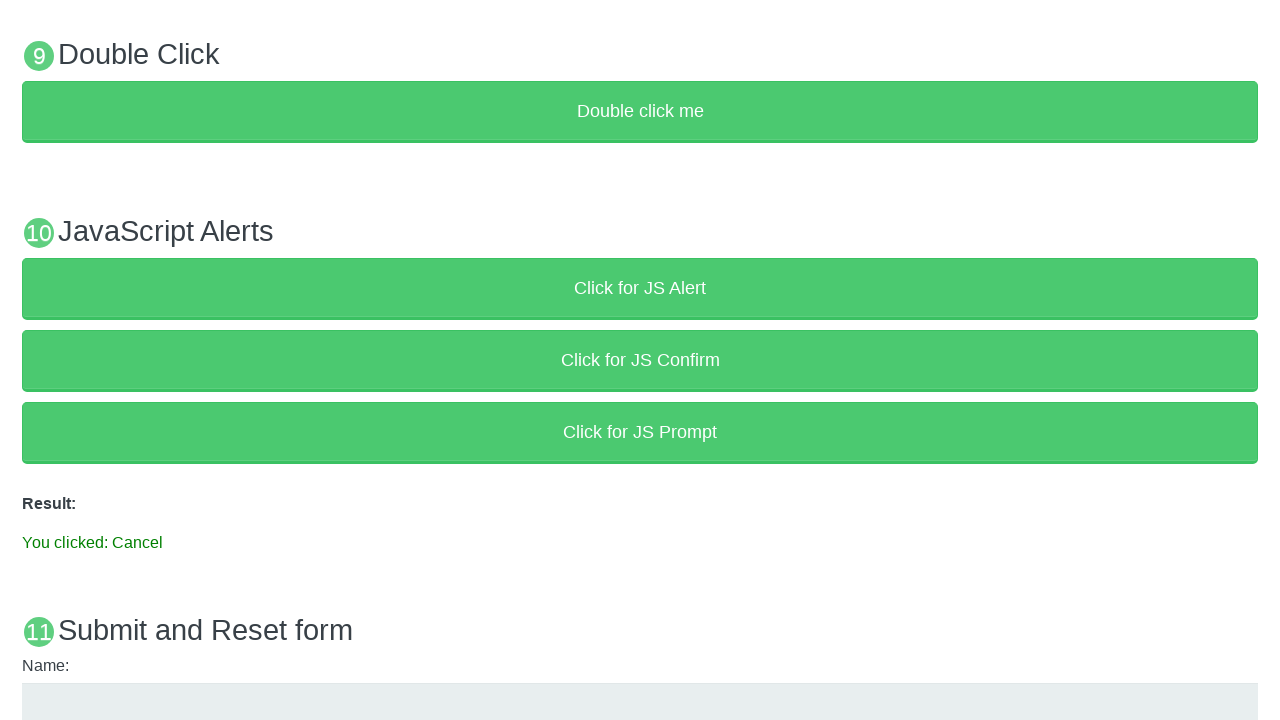

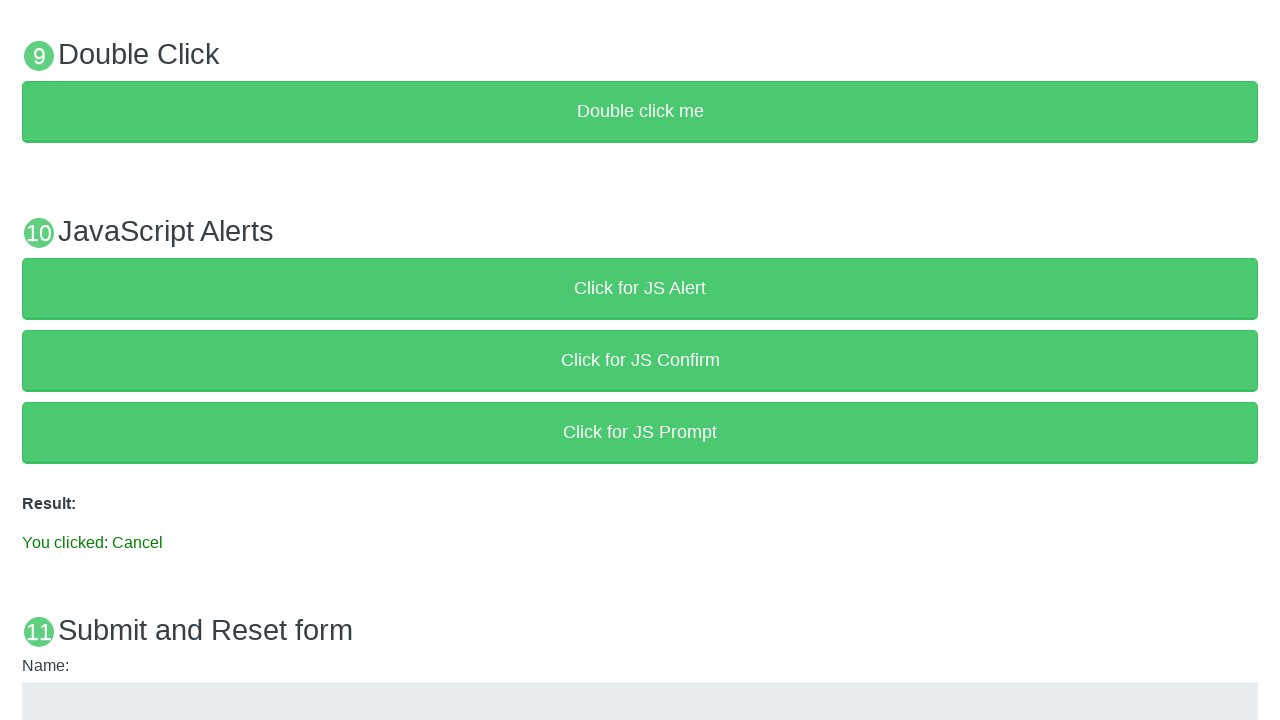